Tests JavaScript alert, confirm, and prompt dialogs by triggering them, verifying their text, and handling accept/cancel actions

Starting URL: https://the-internet.herokuapp.com/javascript_alerts

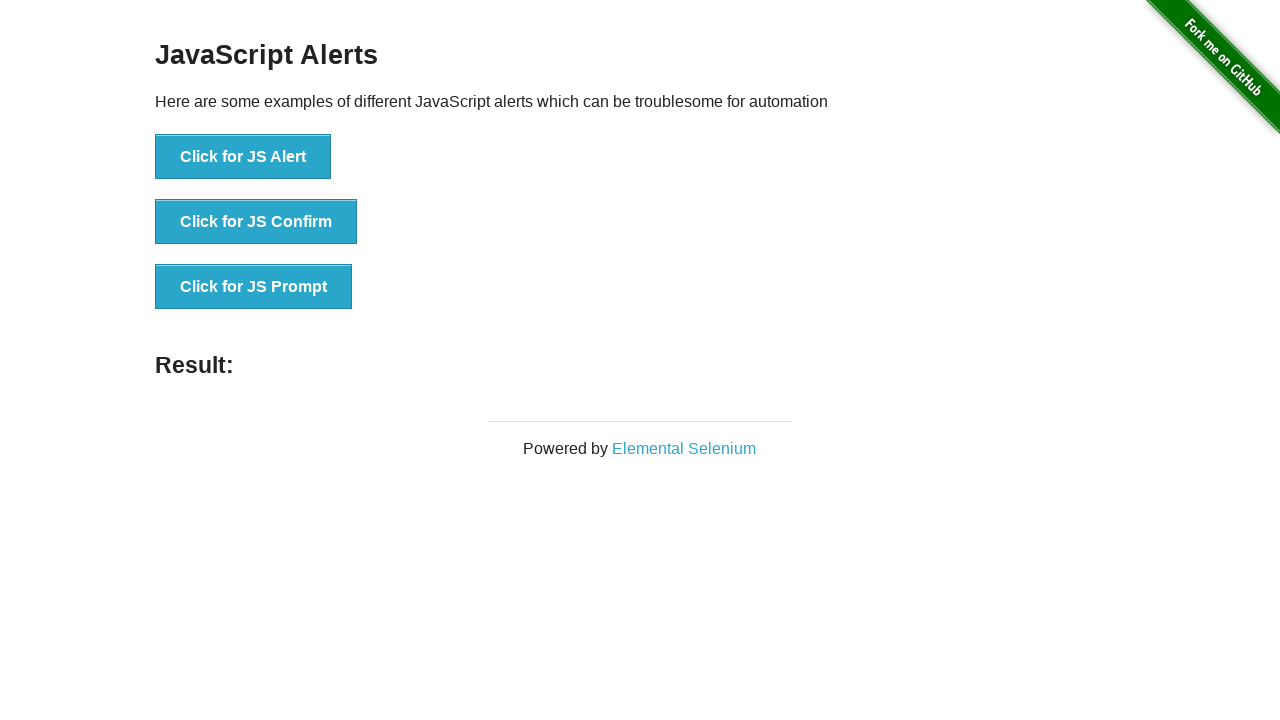

Waited for page to load - example section header appeared
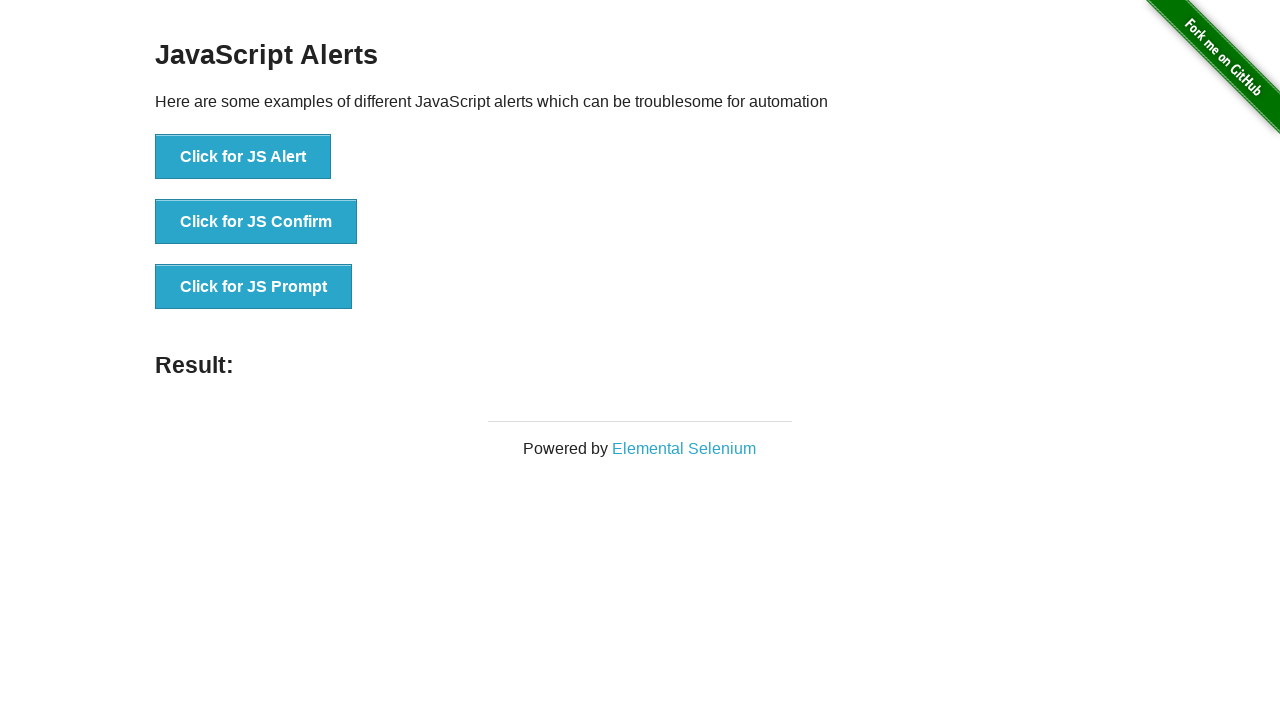

Set up dialog handler to accept alert
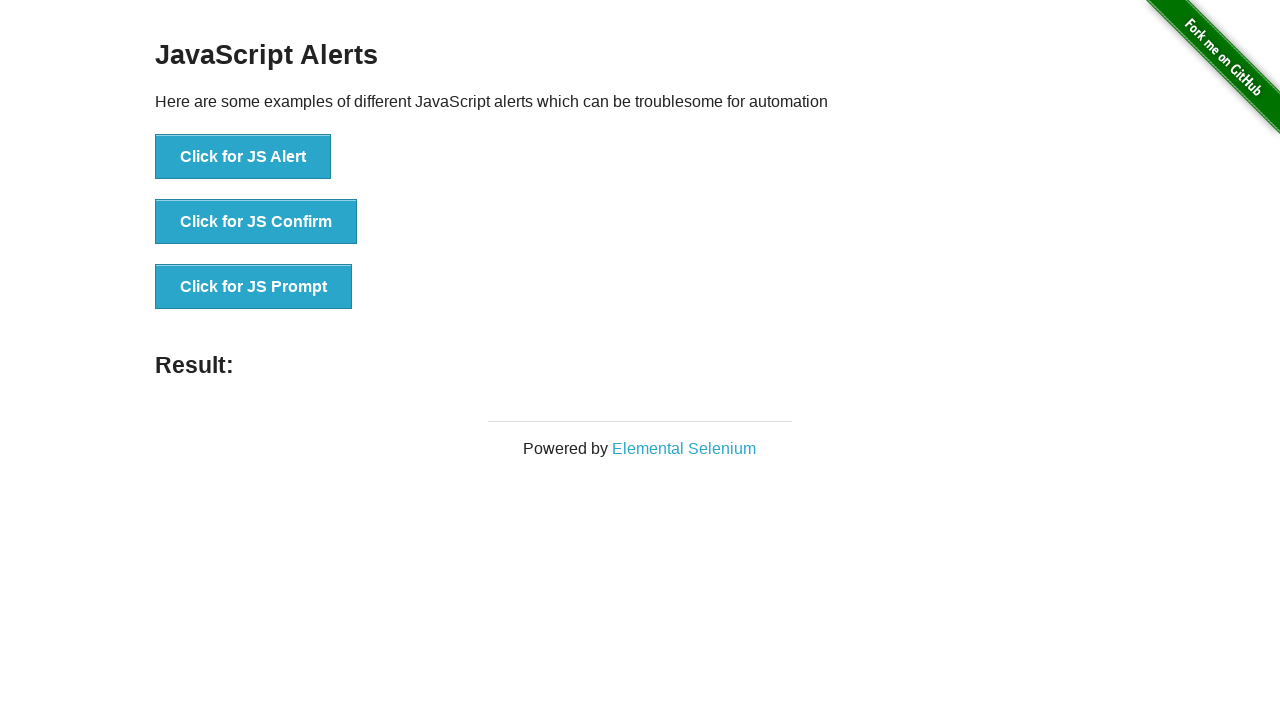

Clicked button to trigger JavaScript alert at (243, 157) on xpath=//button[.='Click for JS Alert']
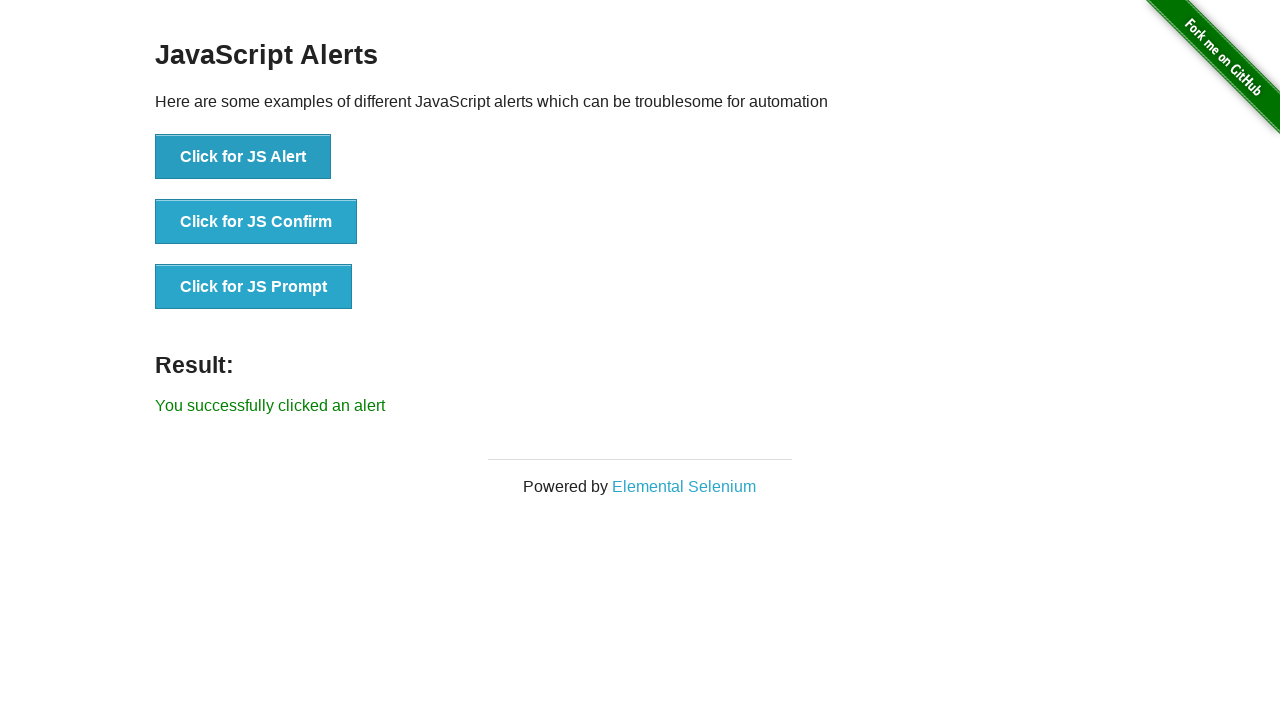

Alert was accepted and result message appeared
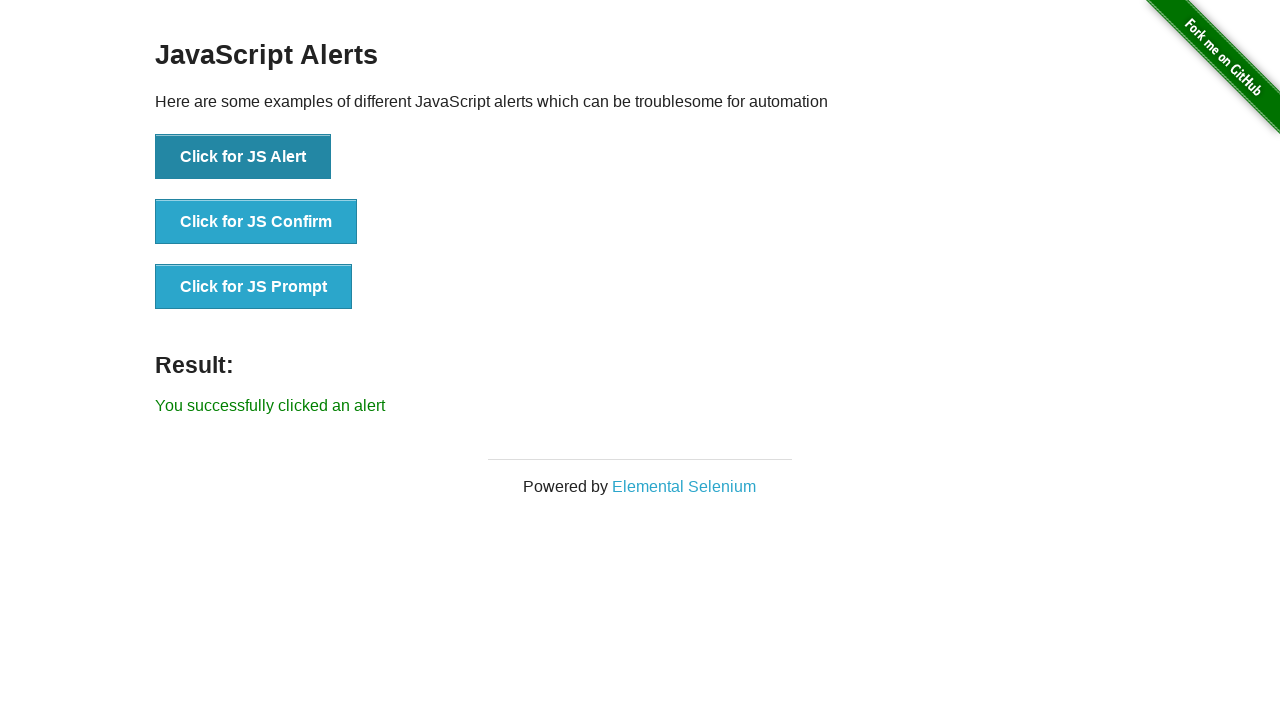

Set up dialog handler to accept confirmation
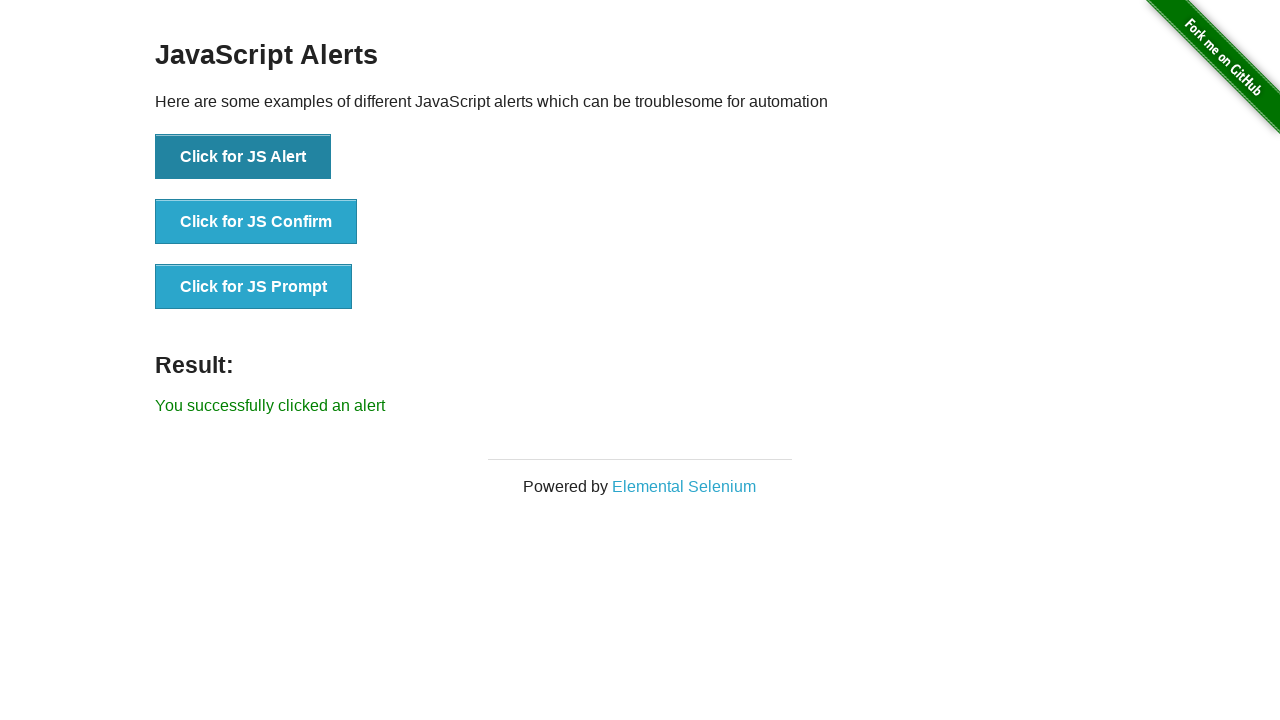

Clicked button to trigger JavaScript confirm dialog at (256, 222) on xpath=//button[.='Click for JS Confirm']
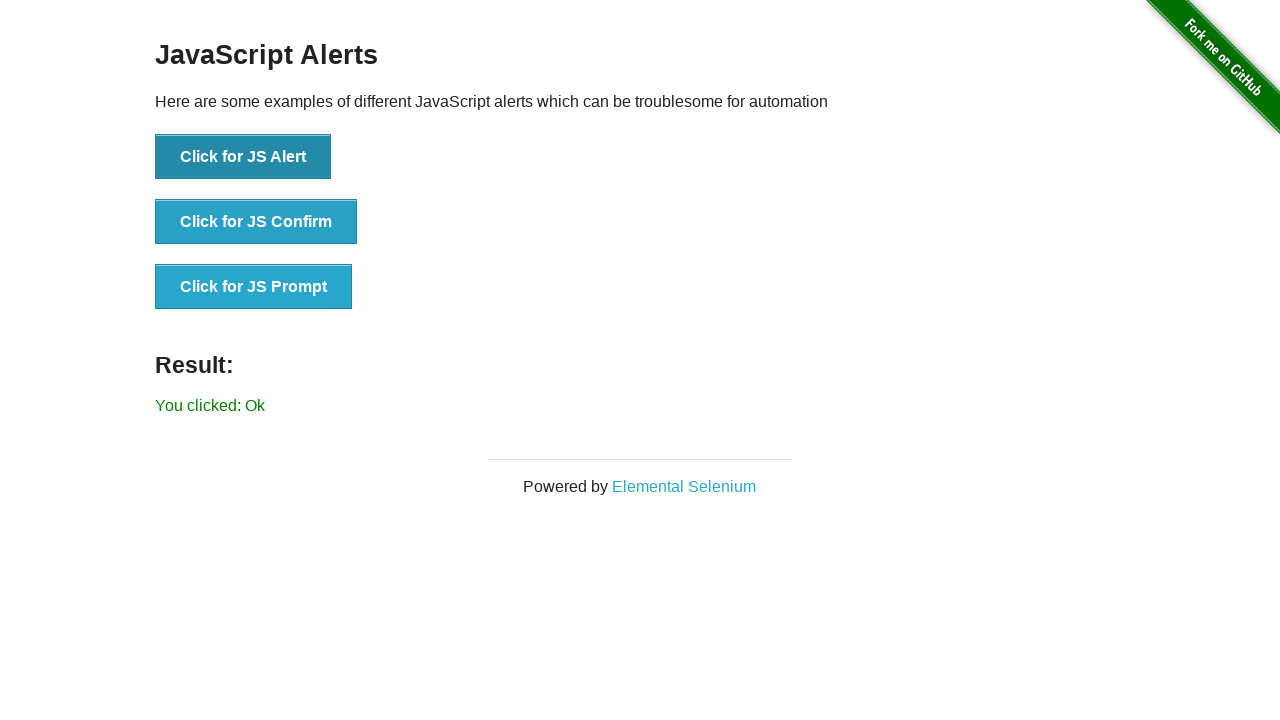

Confirmation dialog was accepted and result message appeared
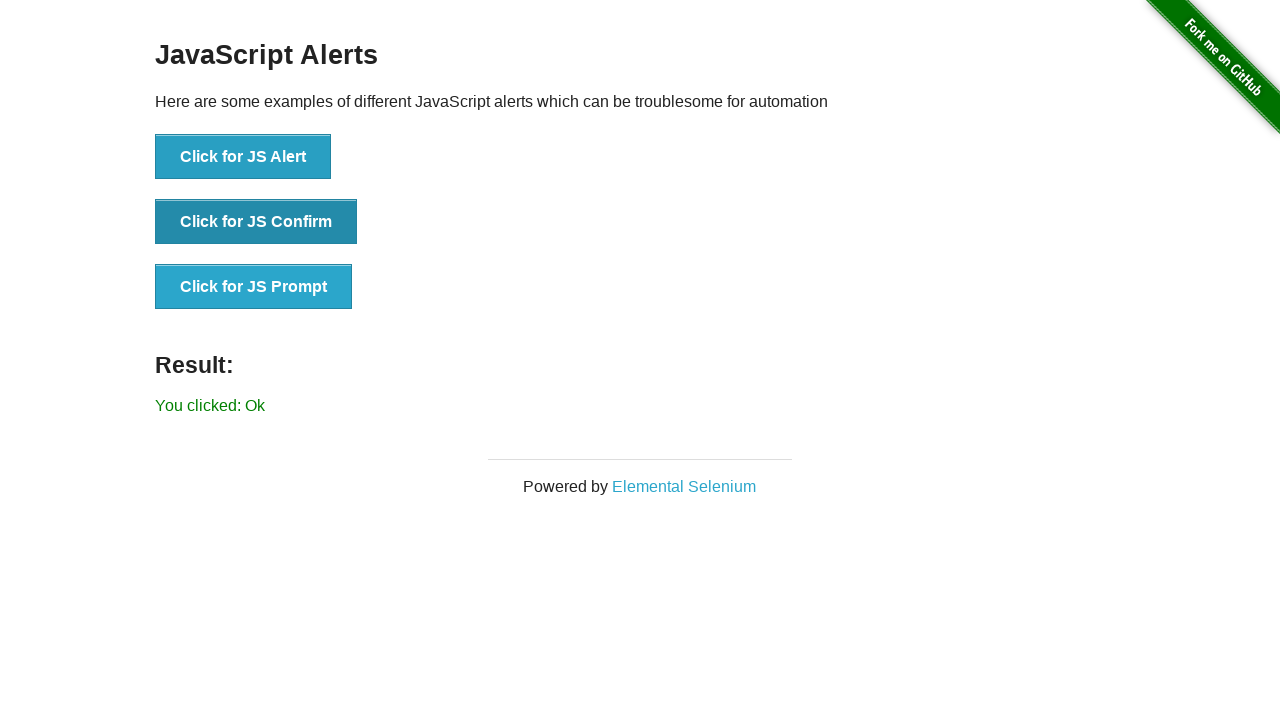

Set up dialog handler to dismiss confirmation
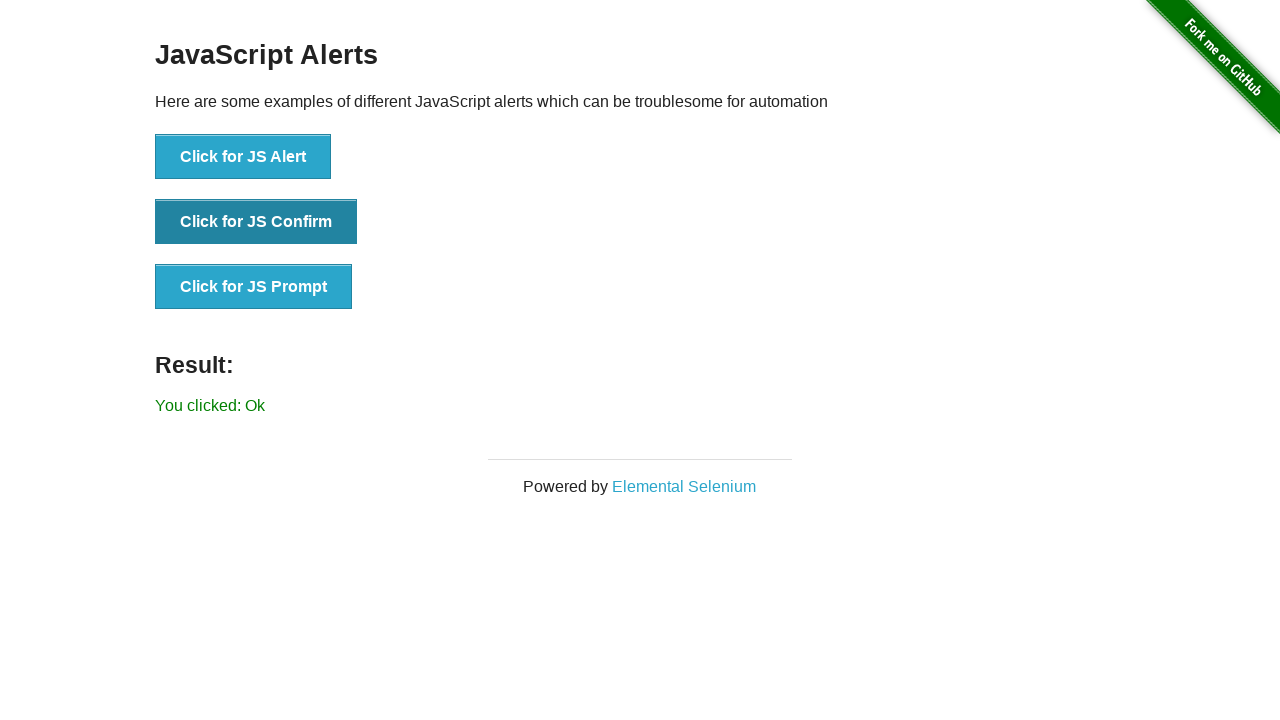

Clicked button to trigger JavaScript confirm dialog at (256, 222) on xpath=//button[.='Click for JS Confirm']
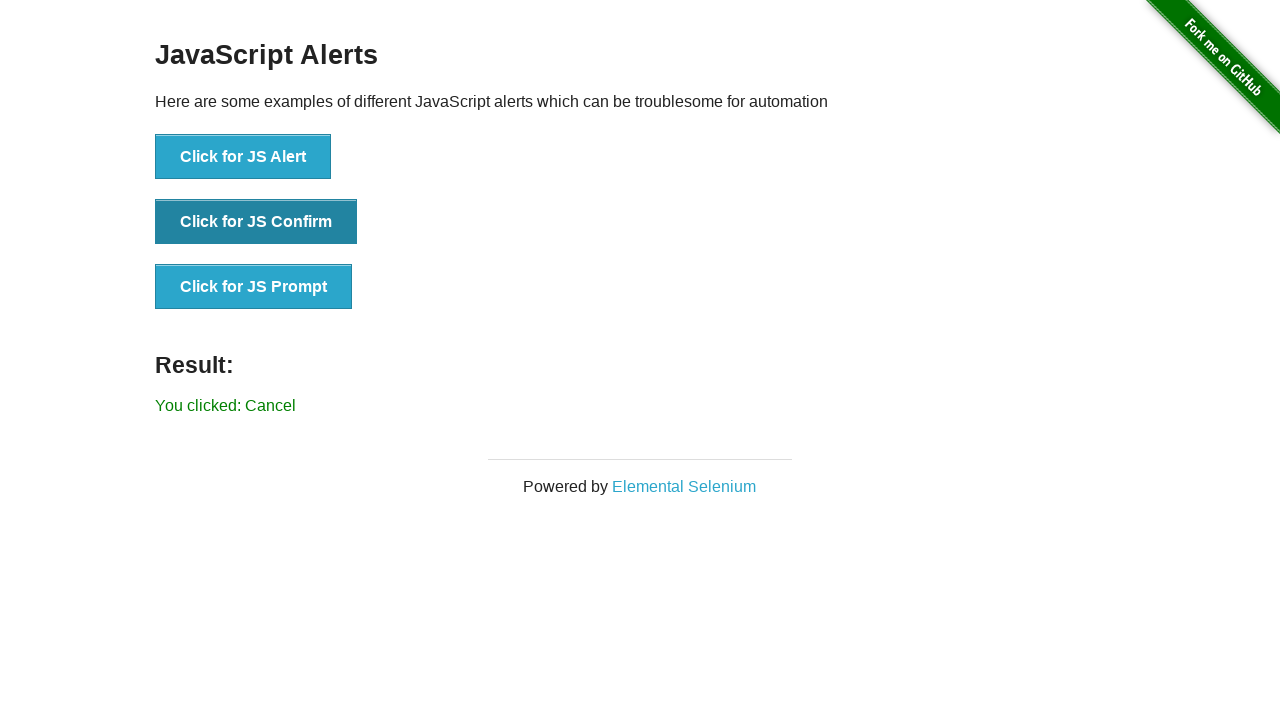

Confirmation dialog was cancelled and result message appeared
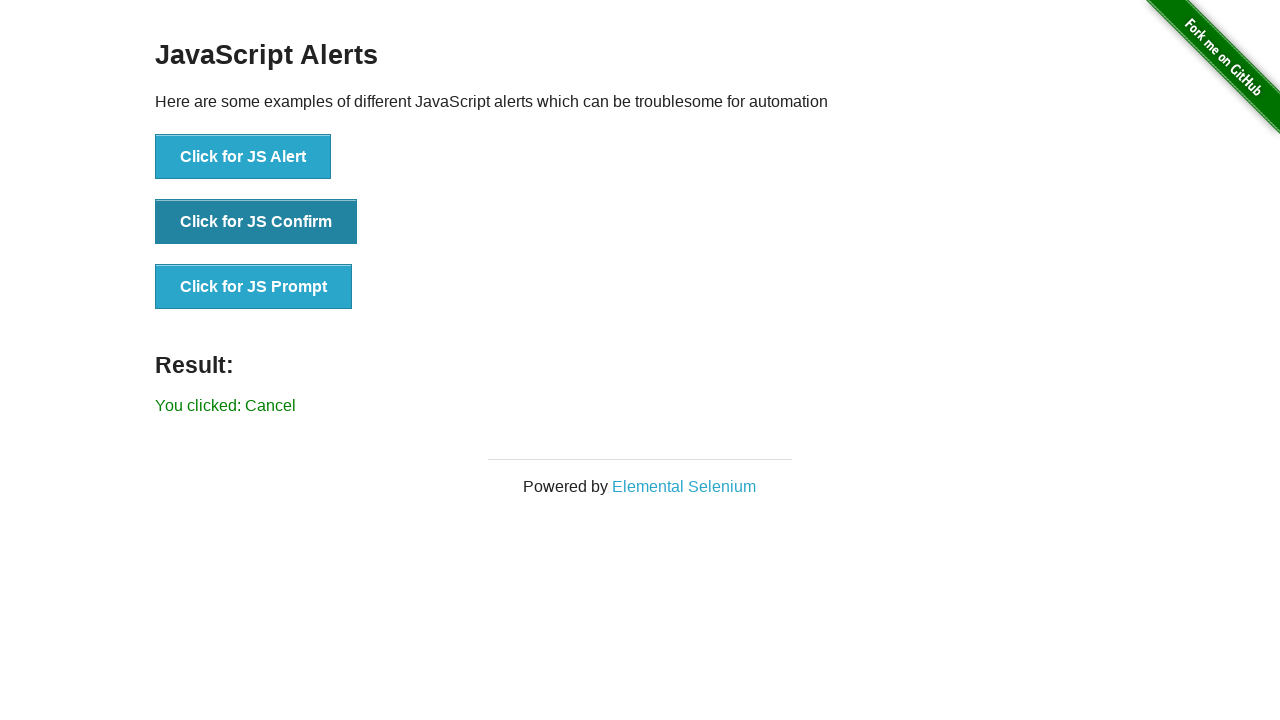

Set up dialog handler to accept prompt with text 'algo'
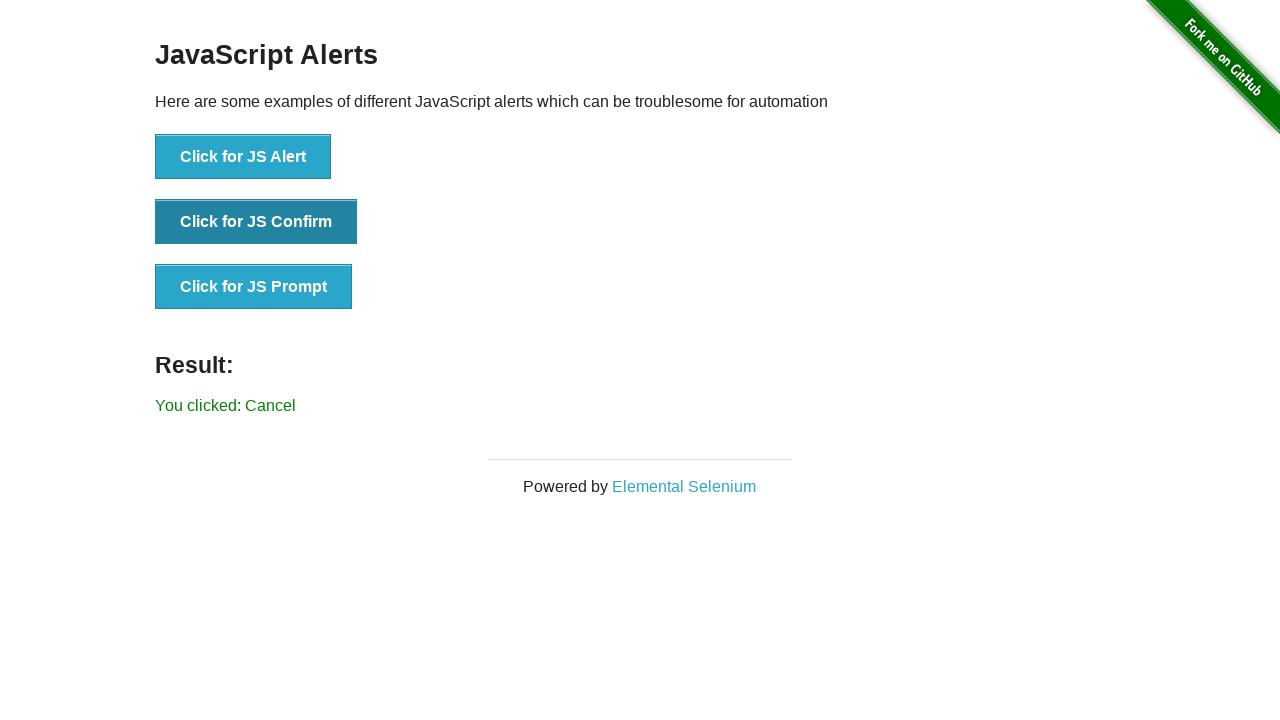

Clicked button to trigger JavaScript prompt dialog at (254, 287) on xpath=//button[.='Click for JS Prompt']
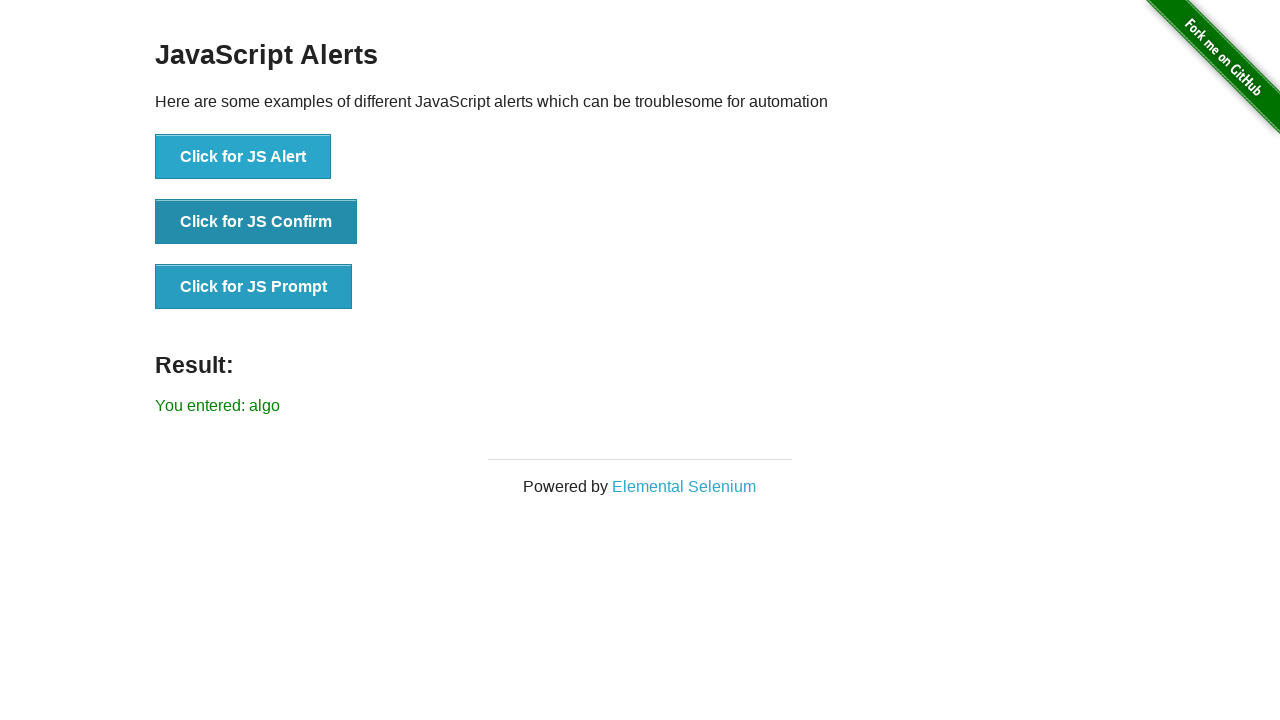

Prompt dialog was accepted with text and result message appeared
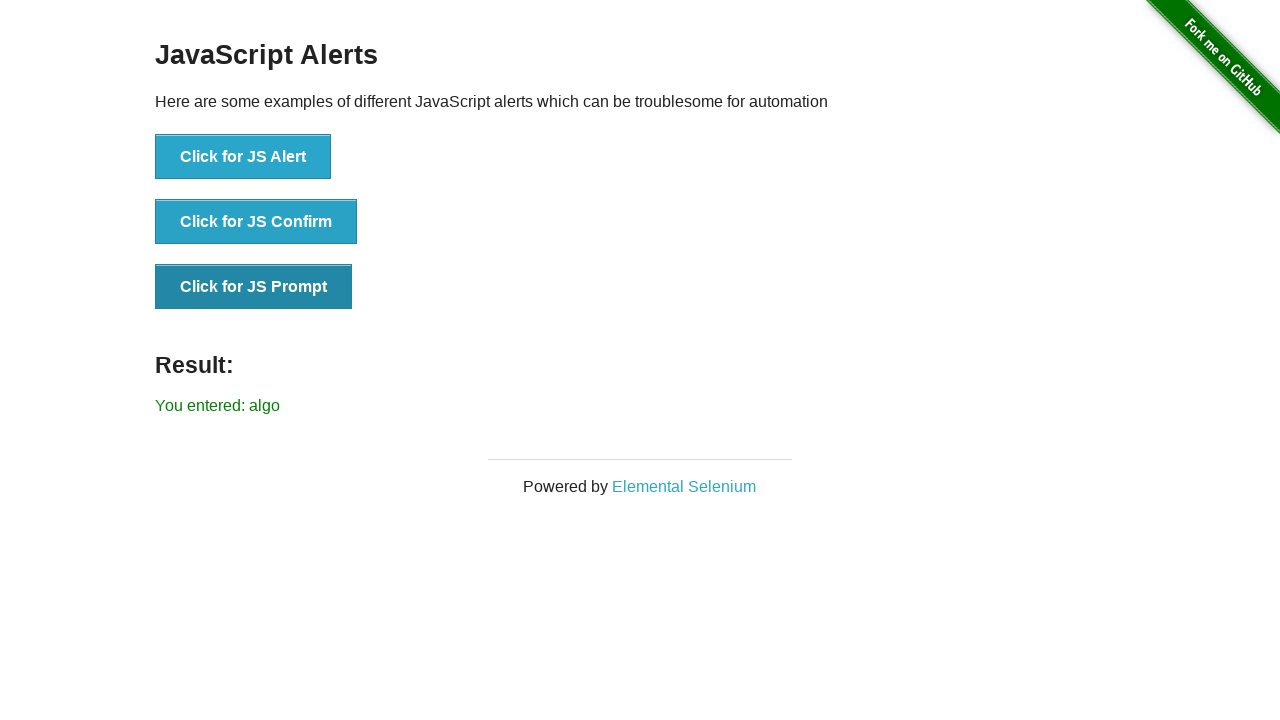

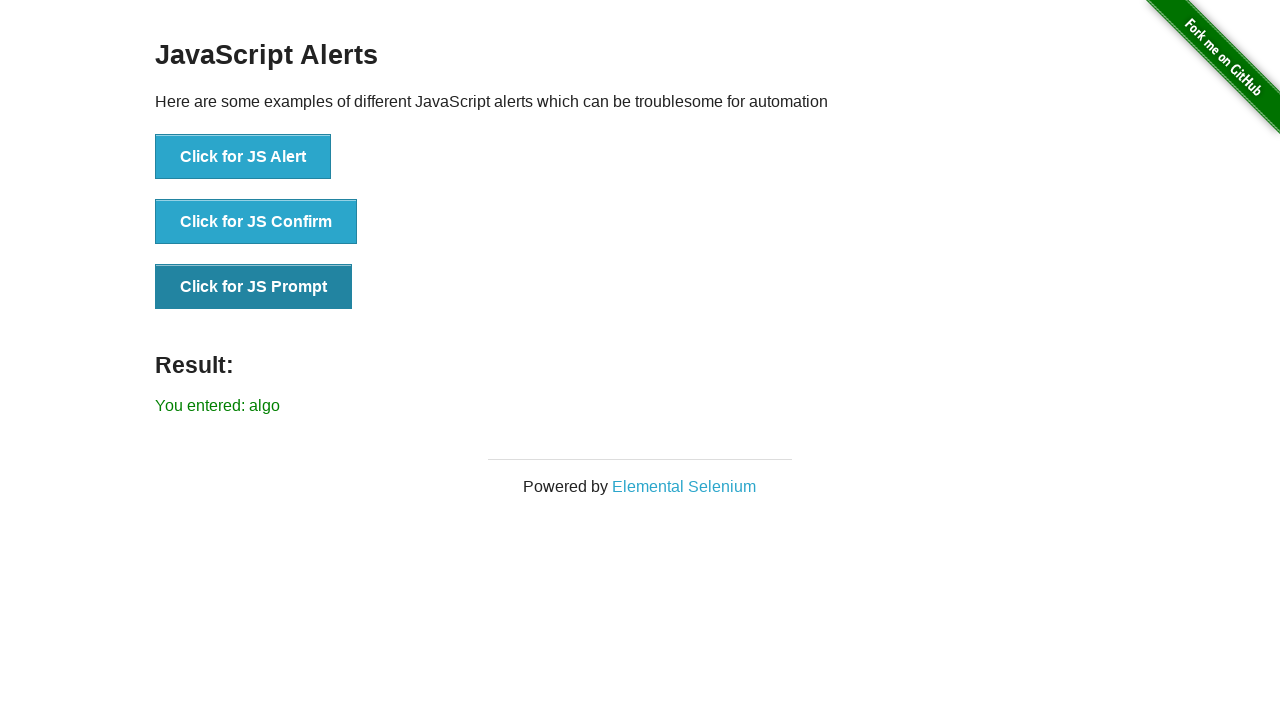